Tests that other controls are hidden when editing a todo item

Starting URL: https://demo.playwright.dev/todomvc

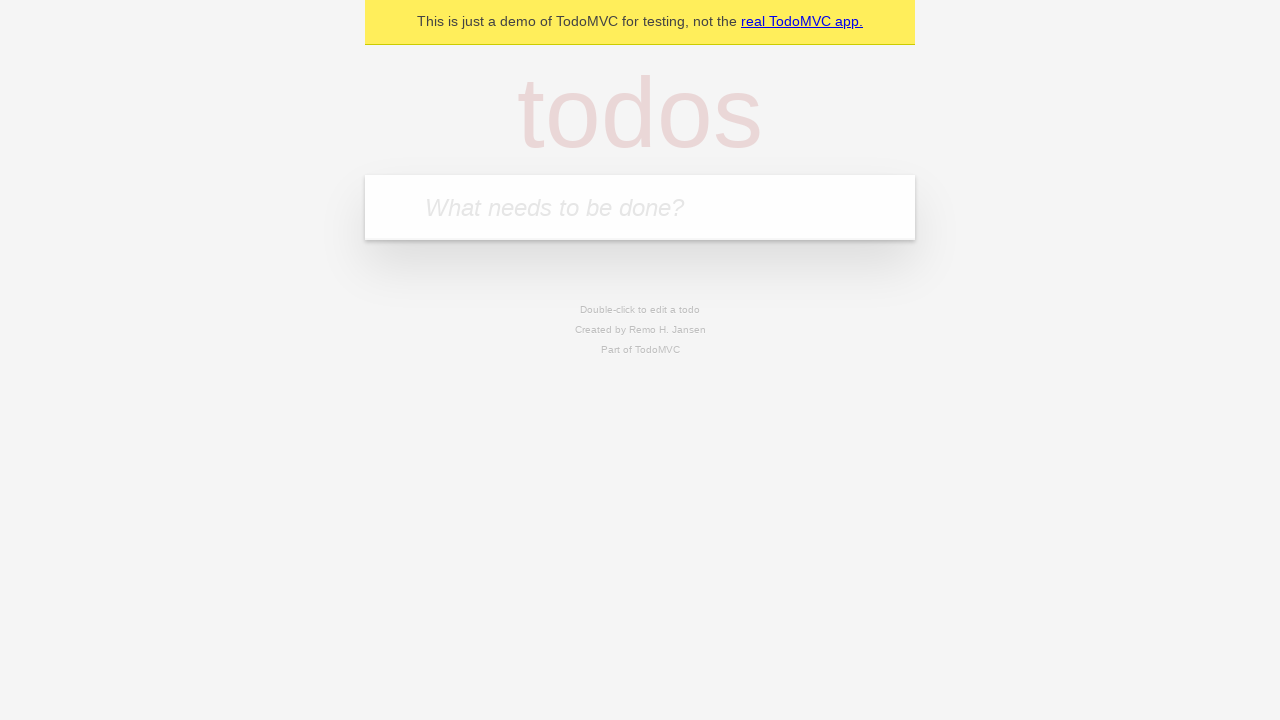

Filled input field with 'buy some cheese' on internal:attr=[placeholder="What needs to be done?"i]
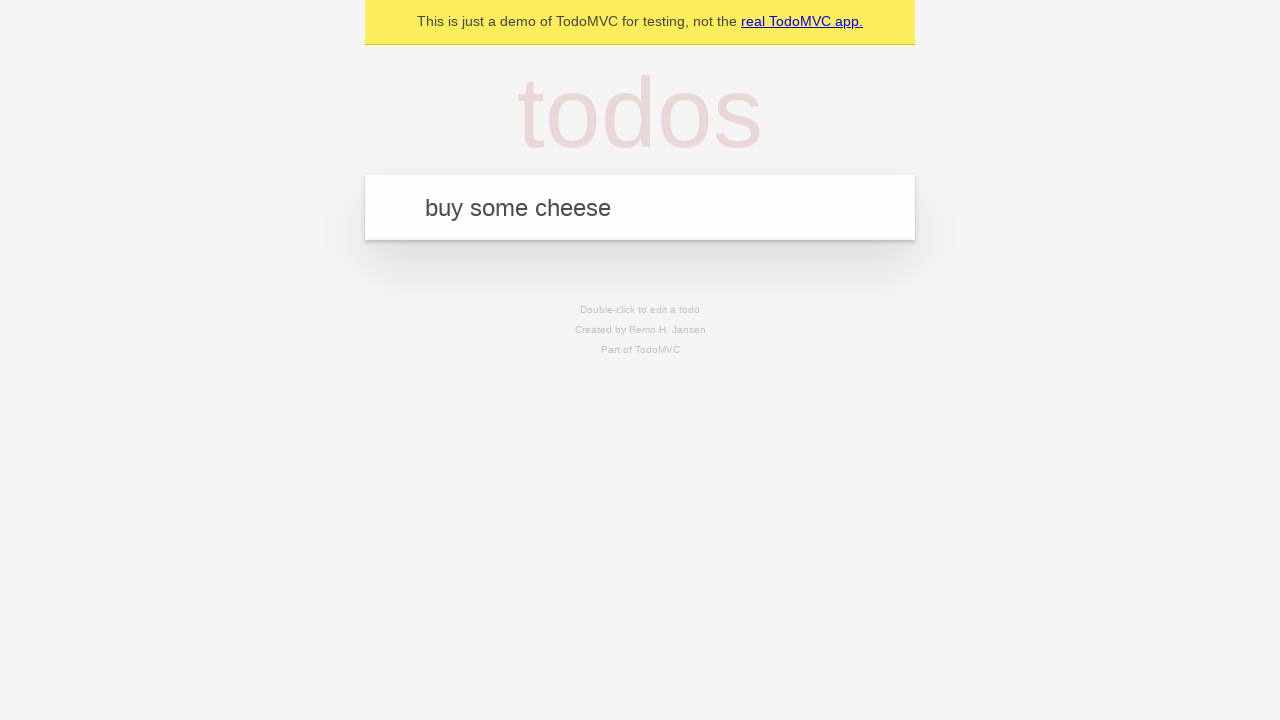

Pressed Enter to add first todo item on internal:attr=[placeholder="What needs to be done?"i]
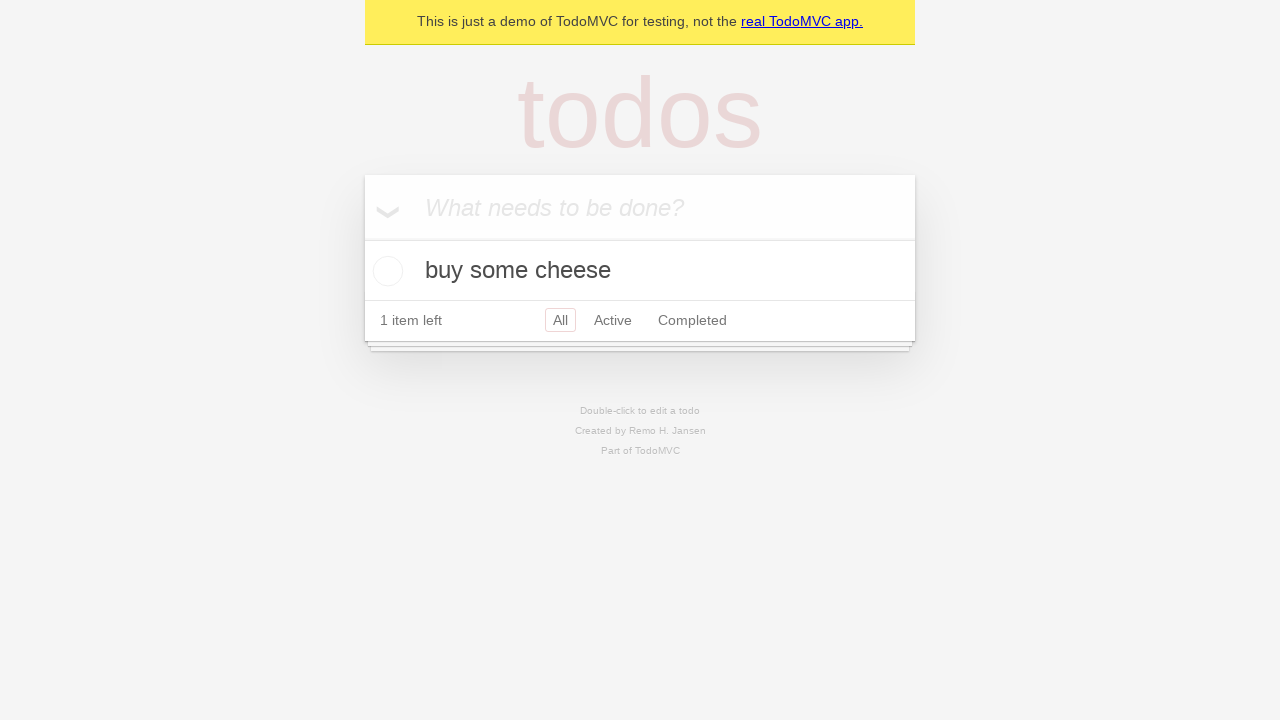

Filled input field with 'feed the cat' on internal:attr=[placeholder="What needs to be done?"i]
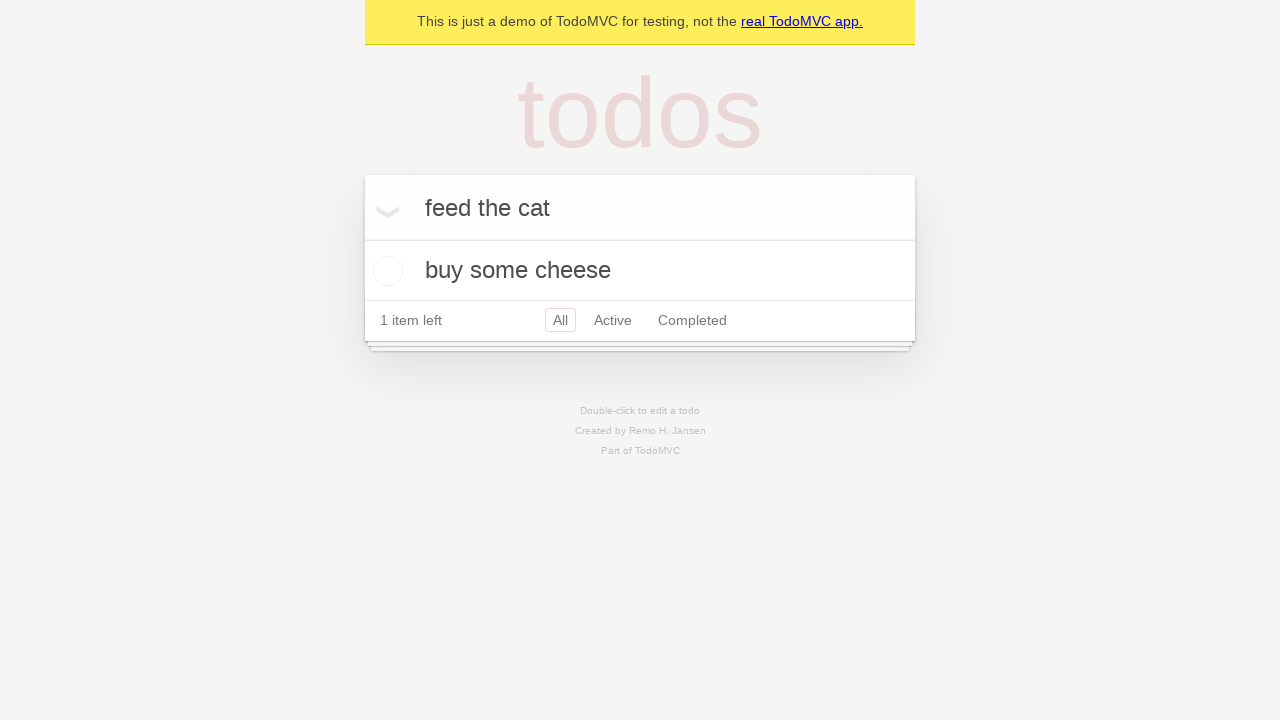

Pressed Enter to add second todo item on internal:attr=[placeholder="What needs to be done?"i]
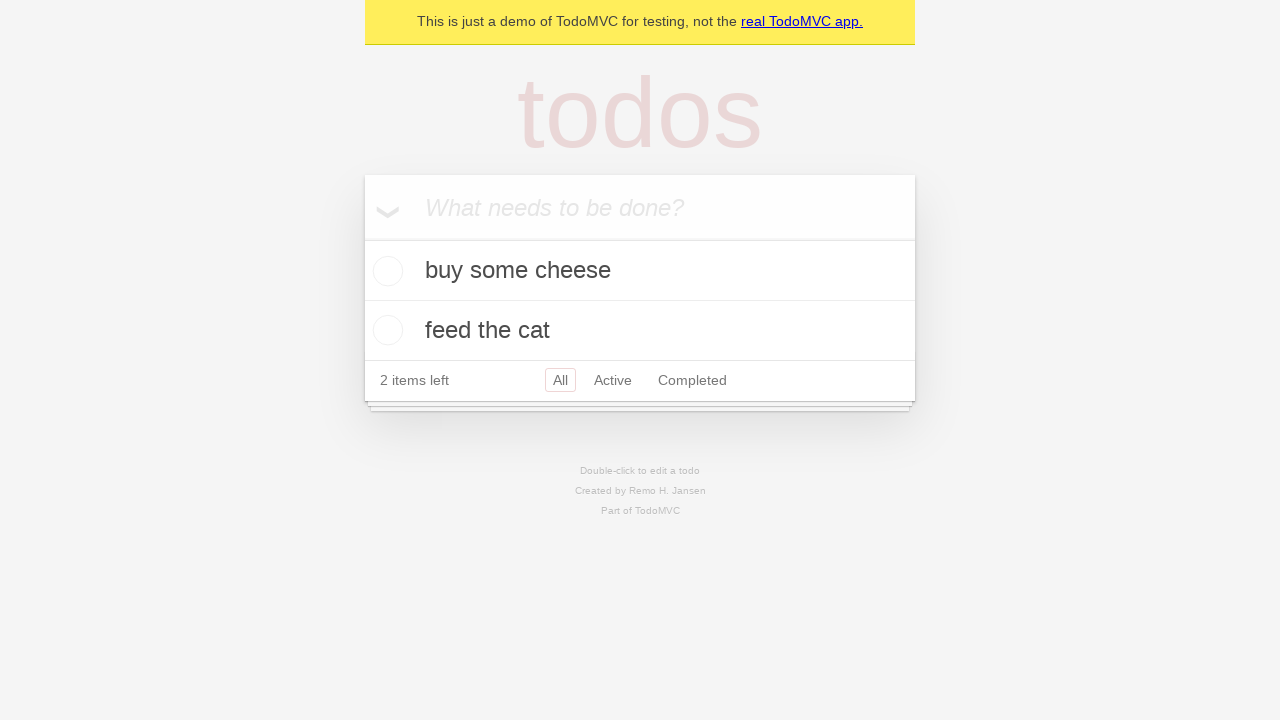

Filled input field with 'book a doctors appointment' on internal:attr=[placeholder="What needs to be done?"i]
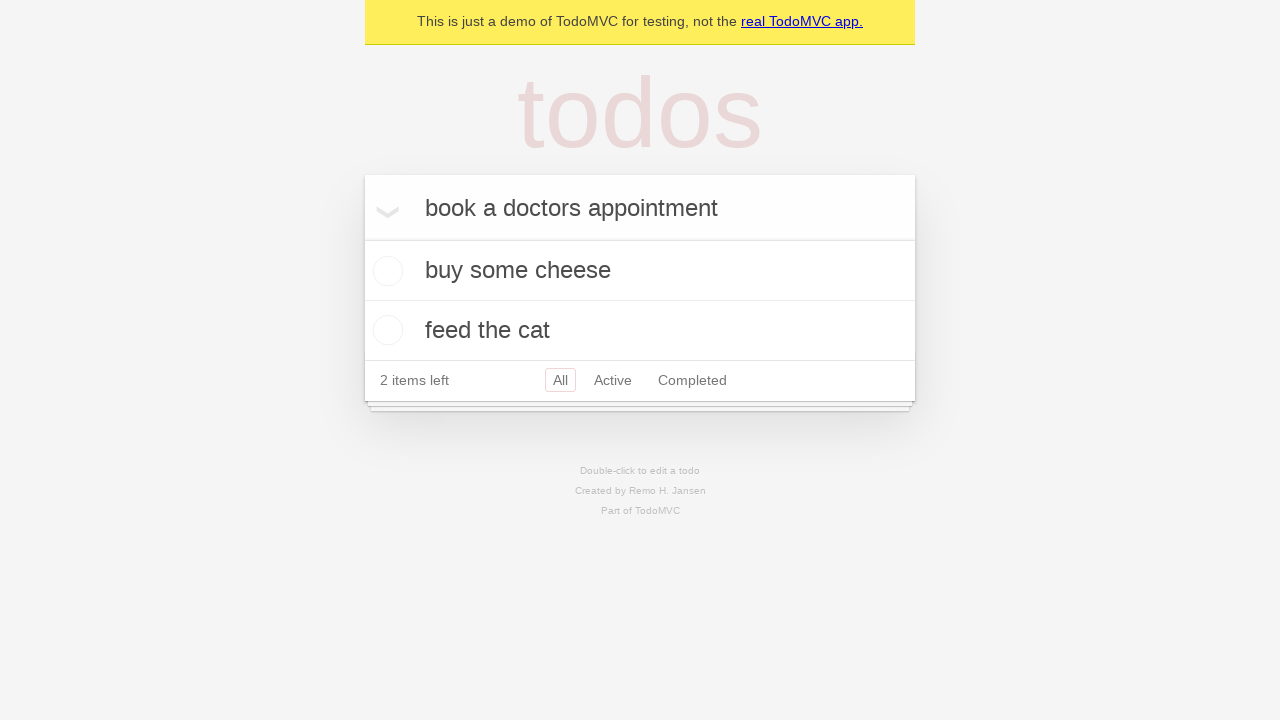

Pressed Enter to add third todo item on internal:attr=[placeholder="What needs to be done?"i]
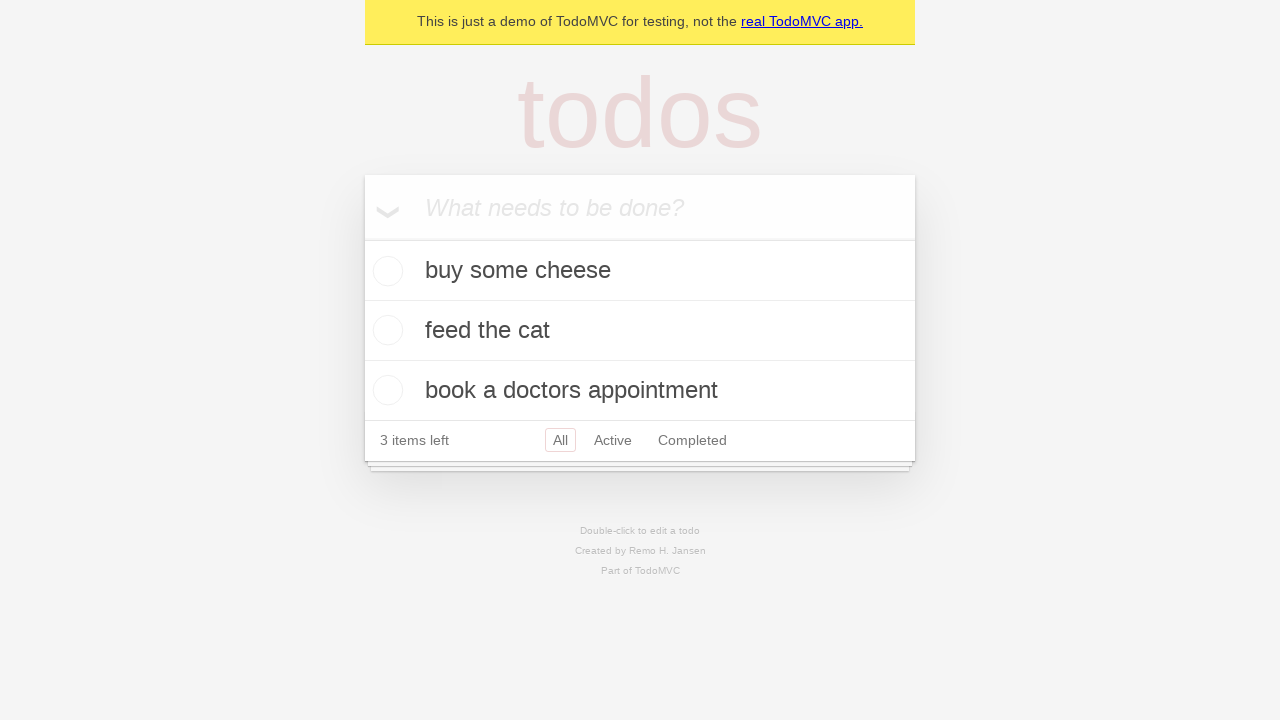

Double-clicked second todo item to enter edit mode at (640, 331) on [data-testid='todo-item'] >> nth=1
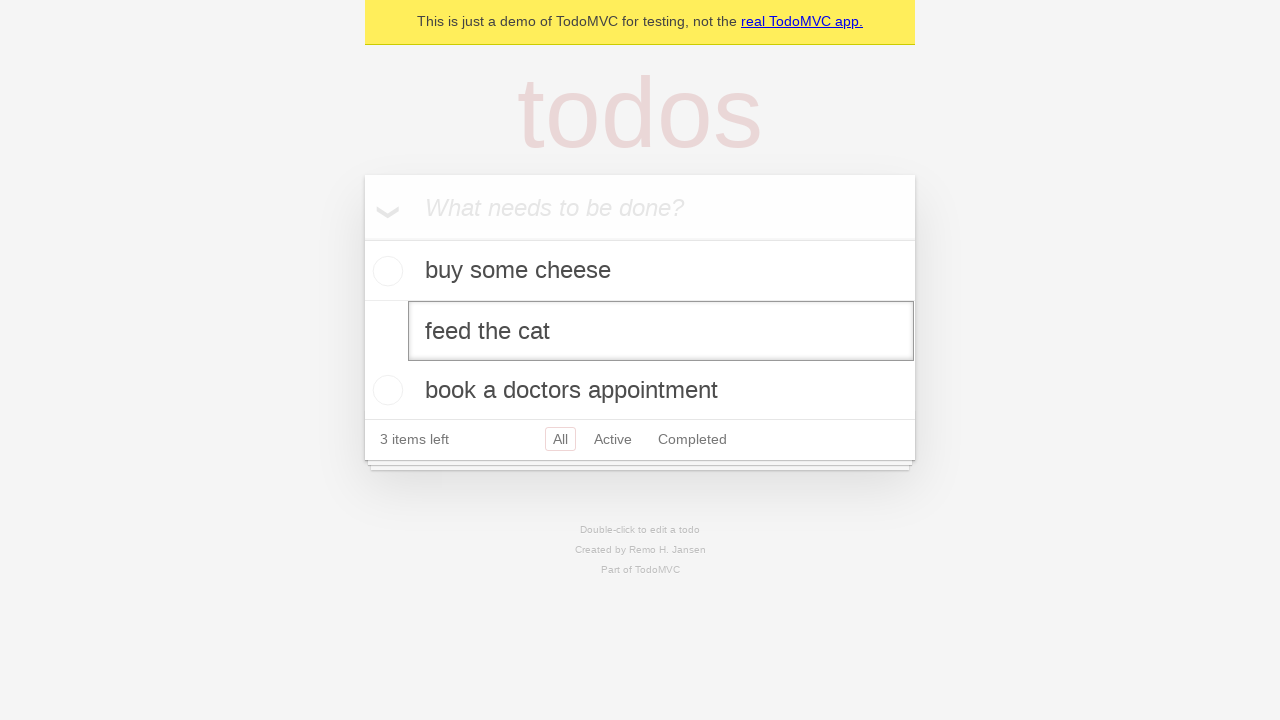

Edit textbox appeared for second todo item
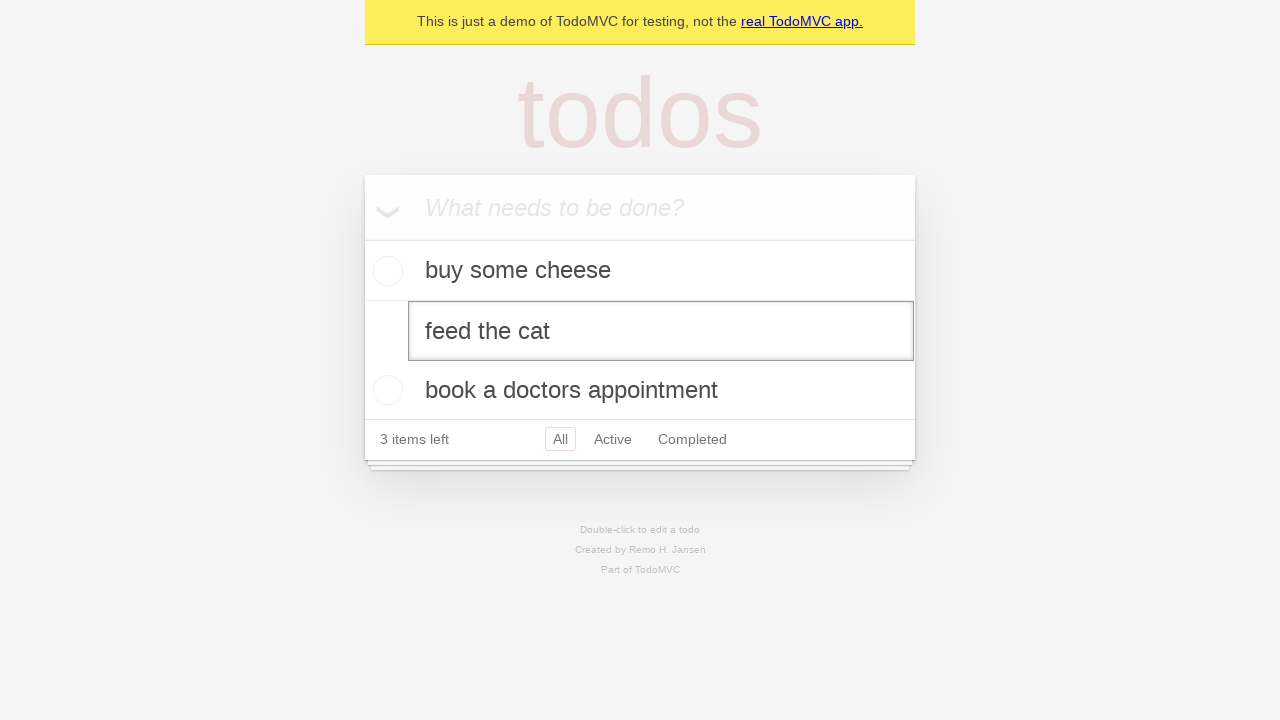

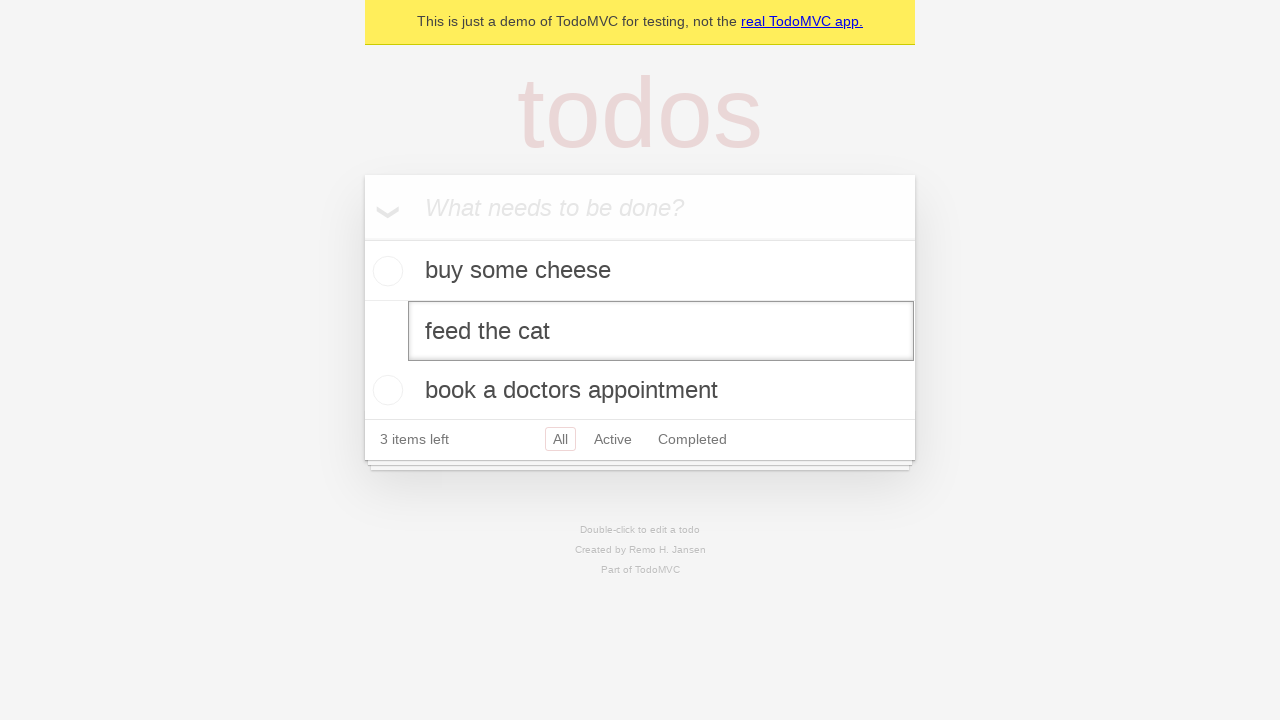